Tests that the demo e-commerce homepage loads and displays the expected number of product items (9 products) by locating all product link elements.

Starting URL: https://www.demoblaze.com/index.html

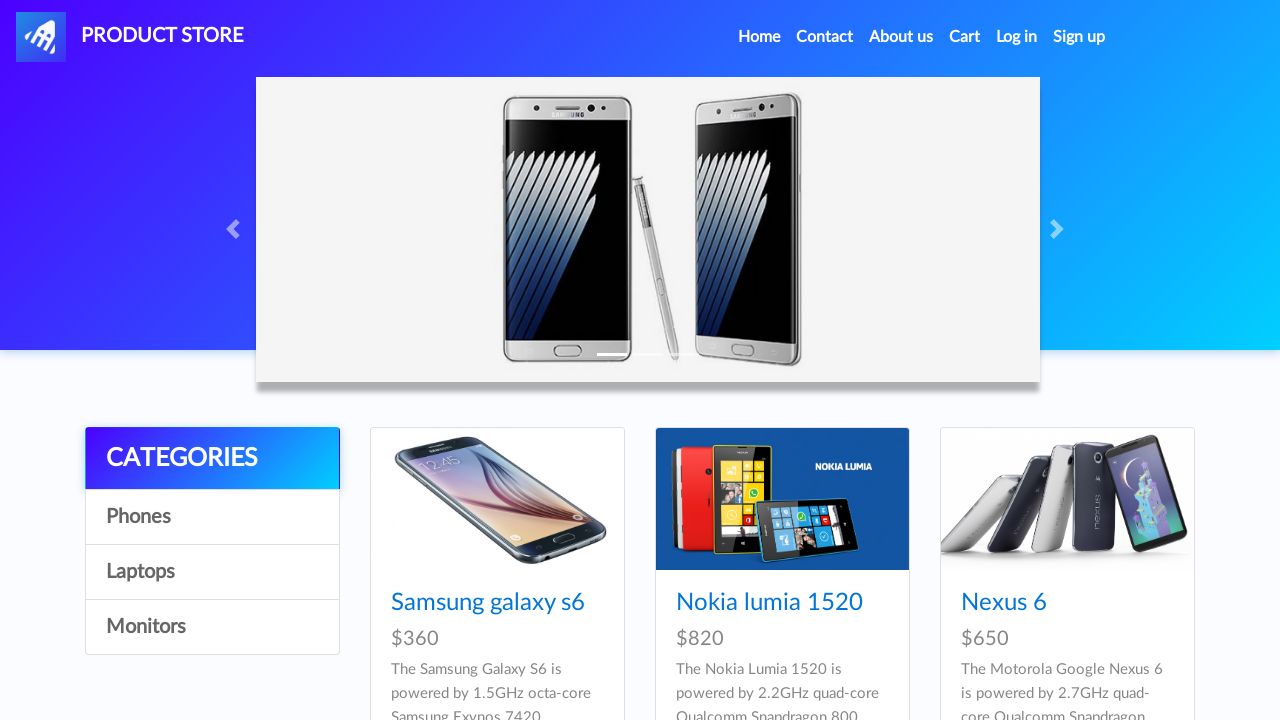

Navigated to demo e-commerce homepage
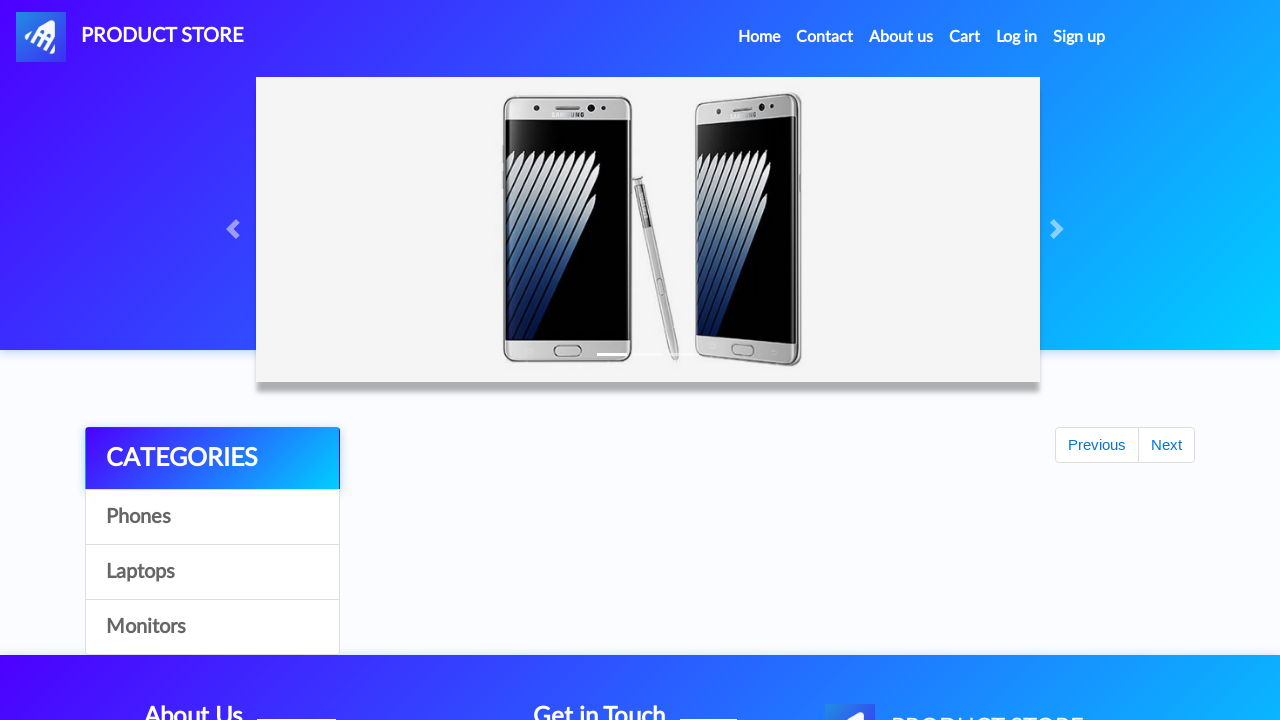

Product grid loaded successfully
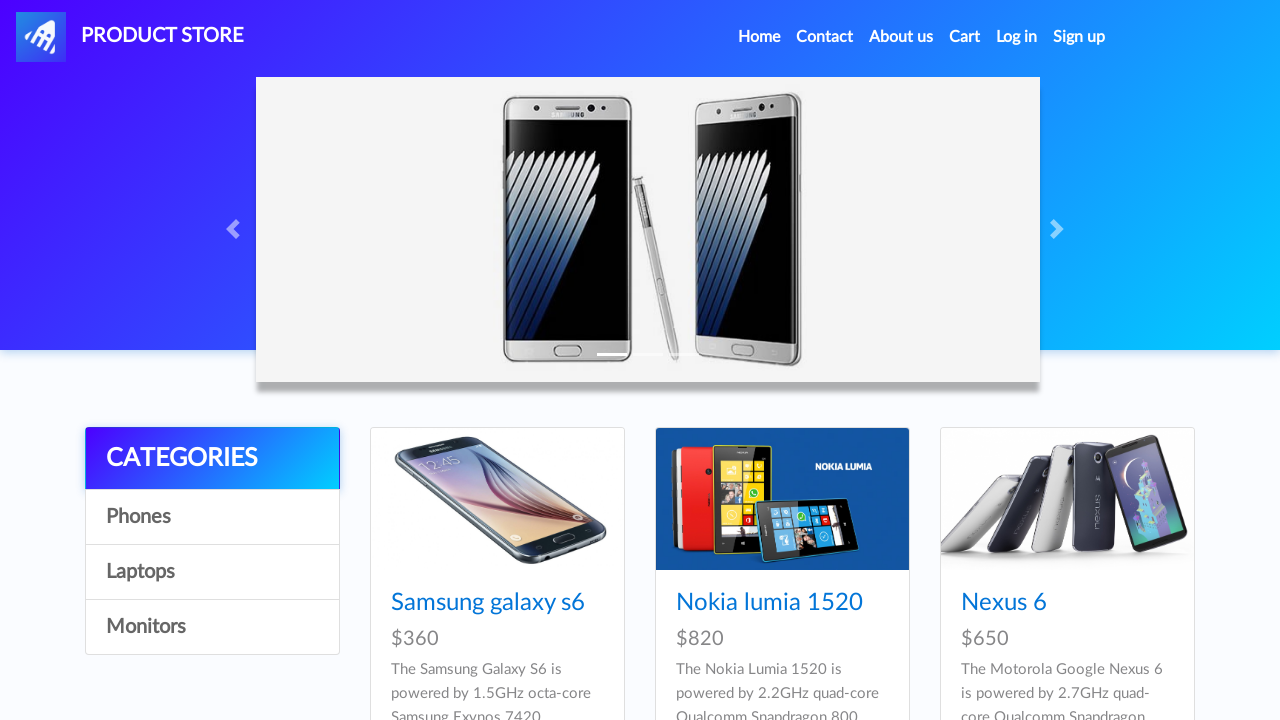

Located all product link elements
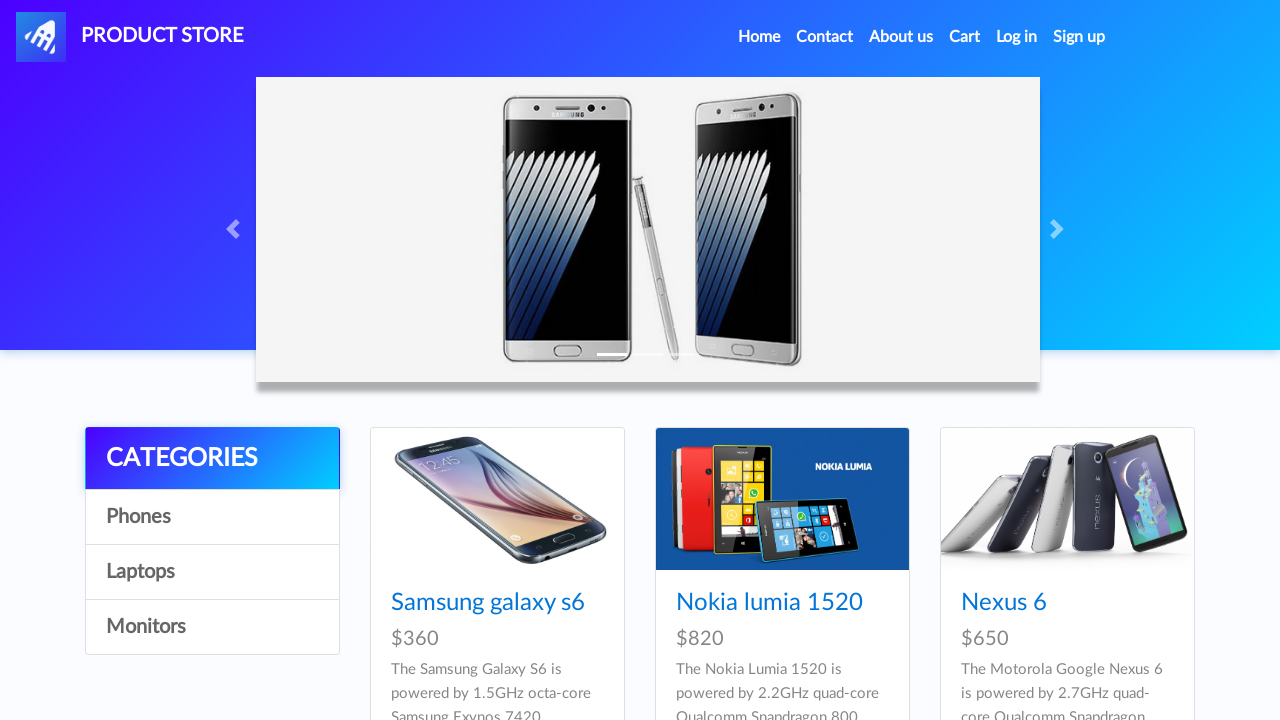

Counted 9 products on the page
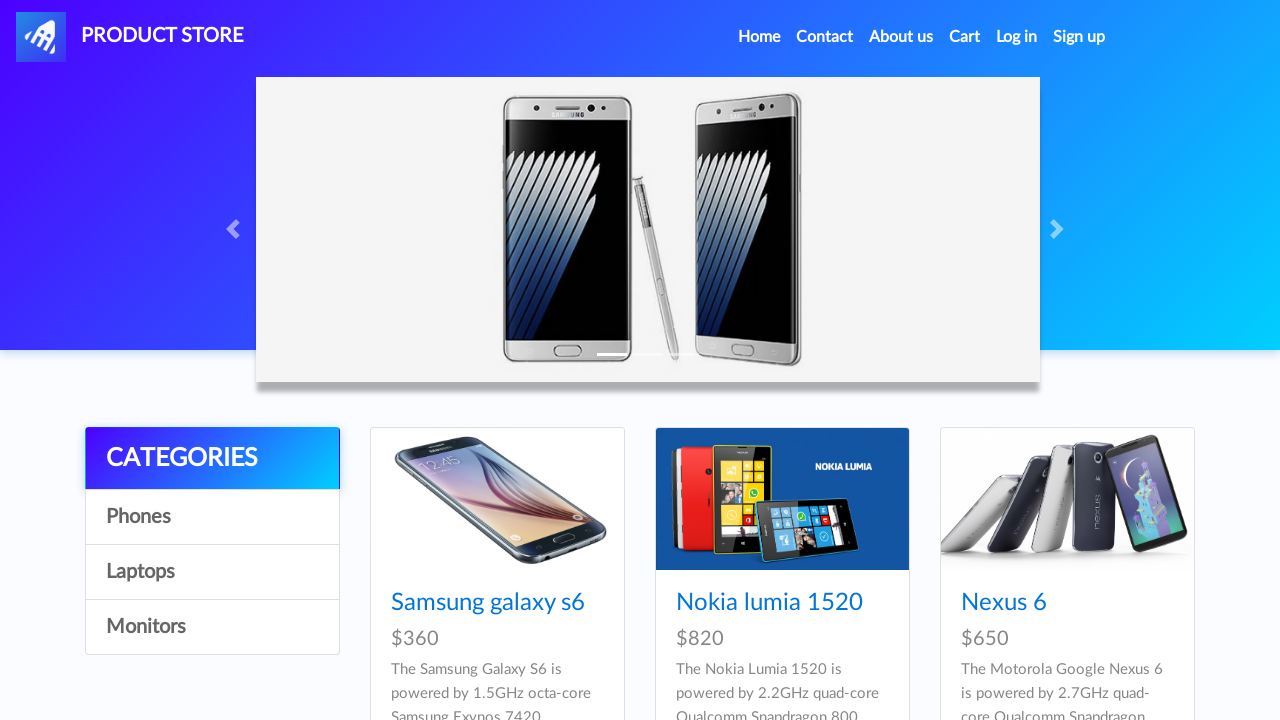

Assertion passed: exactly 9 products found
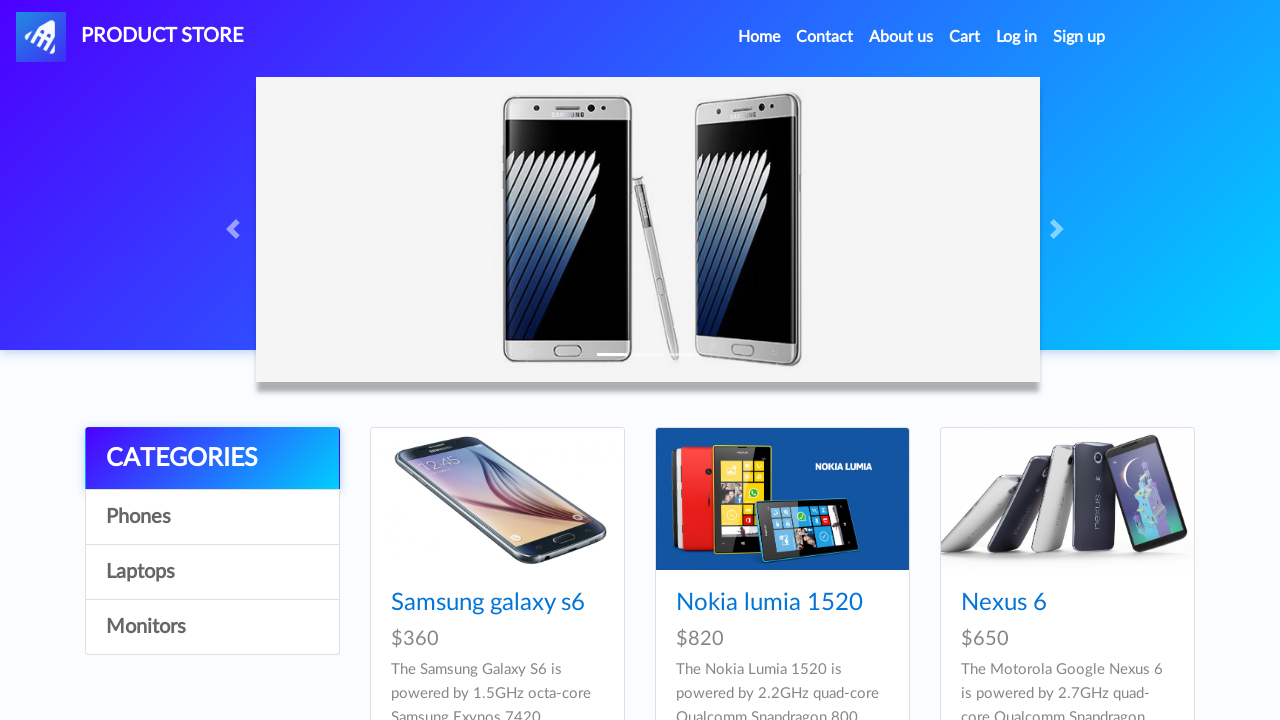

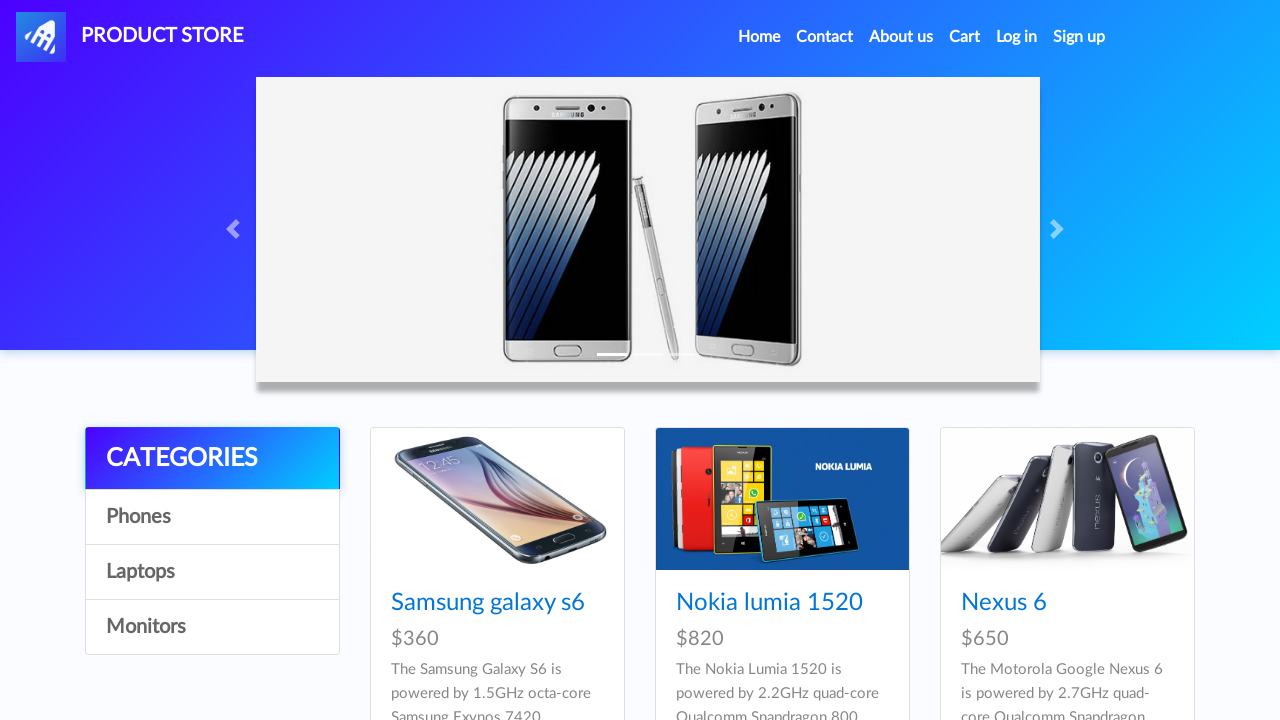